Tests dropdown functionality on omayo.blogspot.com by clicking a dropdown button and then clicking on a Facebook link that appears after a delay, demonstrating wait mechanisms.

Starting URL: http://omayo.blogspot.com/

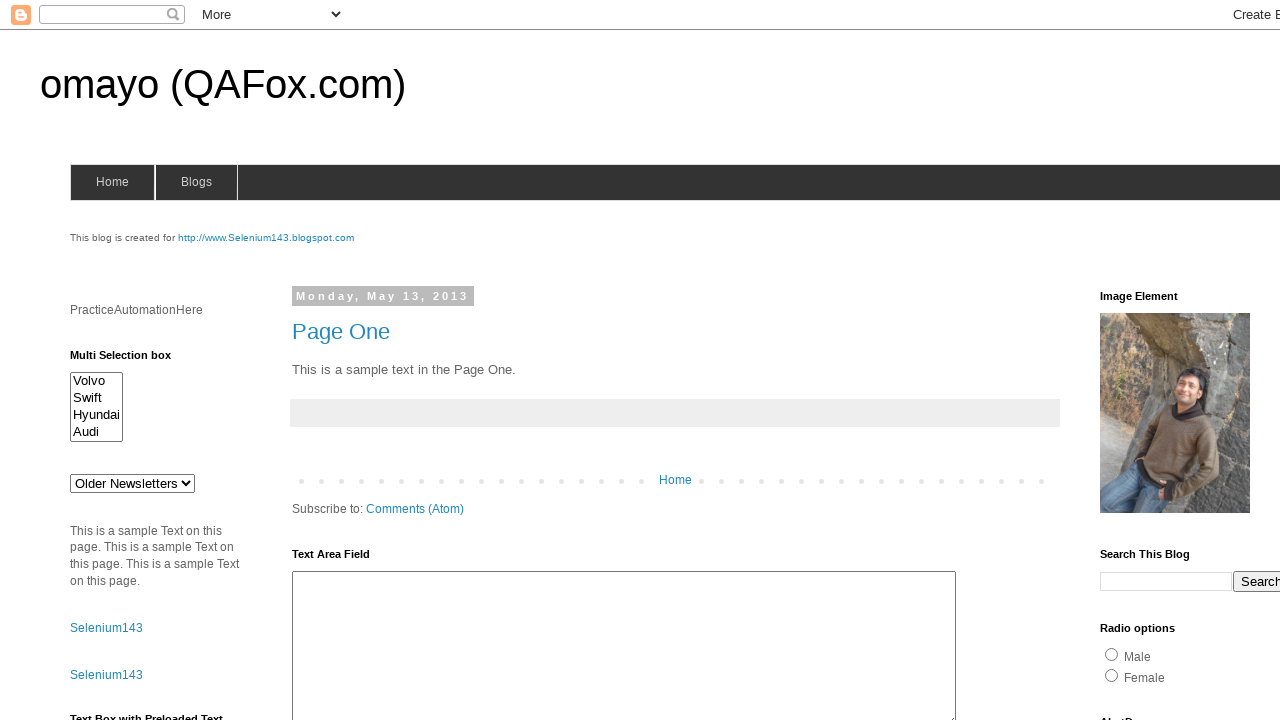

Set viewport size to 1920x1080
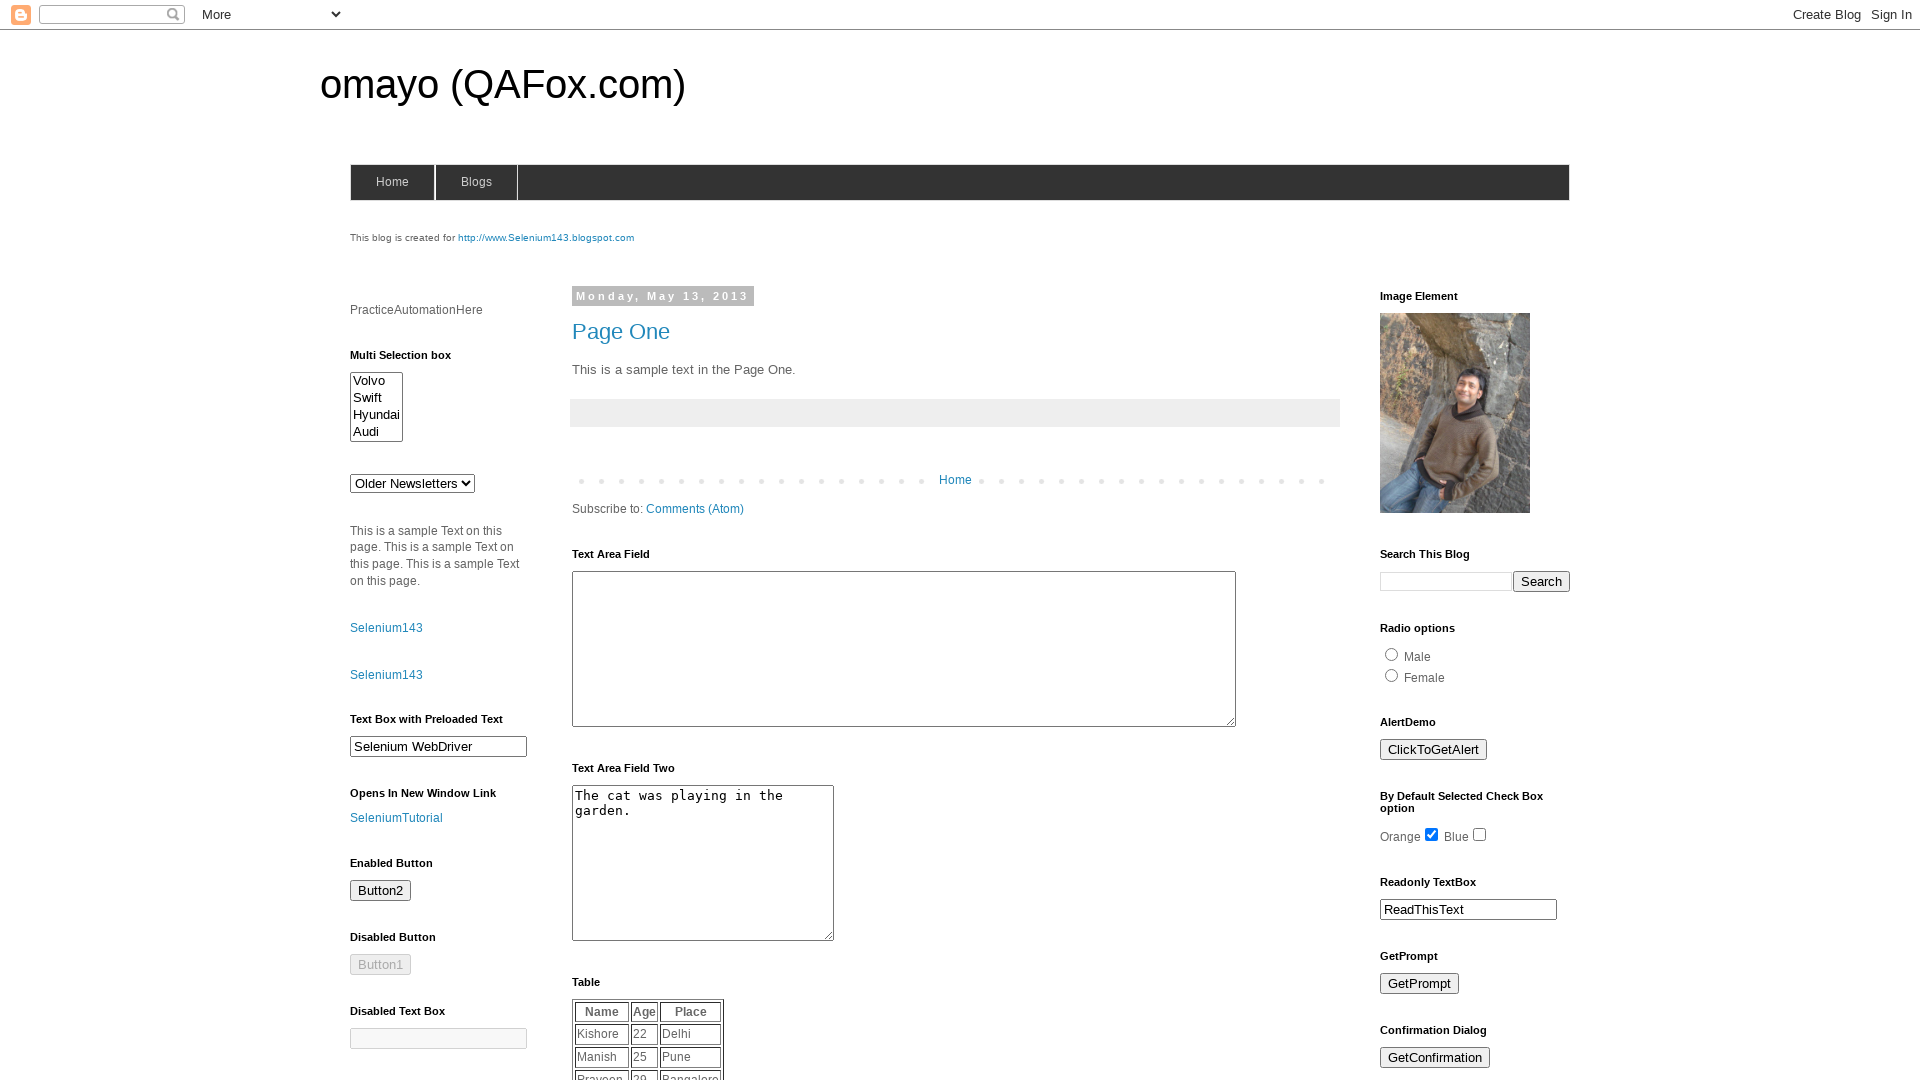

Clicked dropdown button to reveal menu at (1517, 540) on .dropbtn
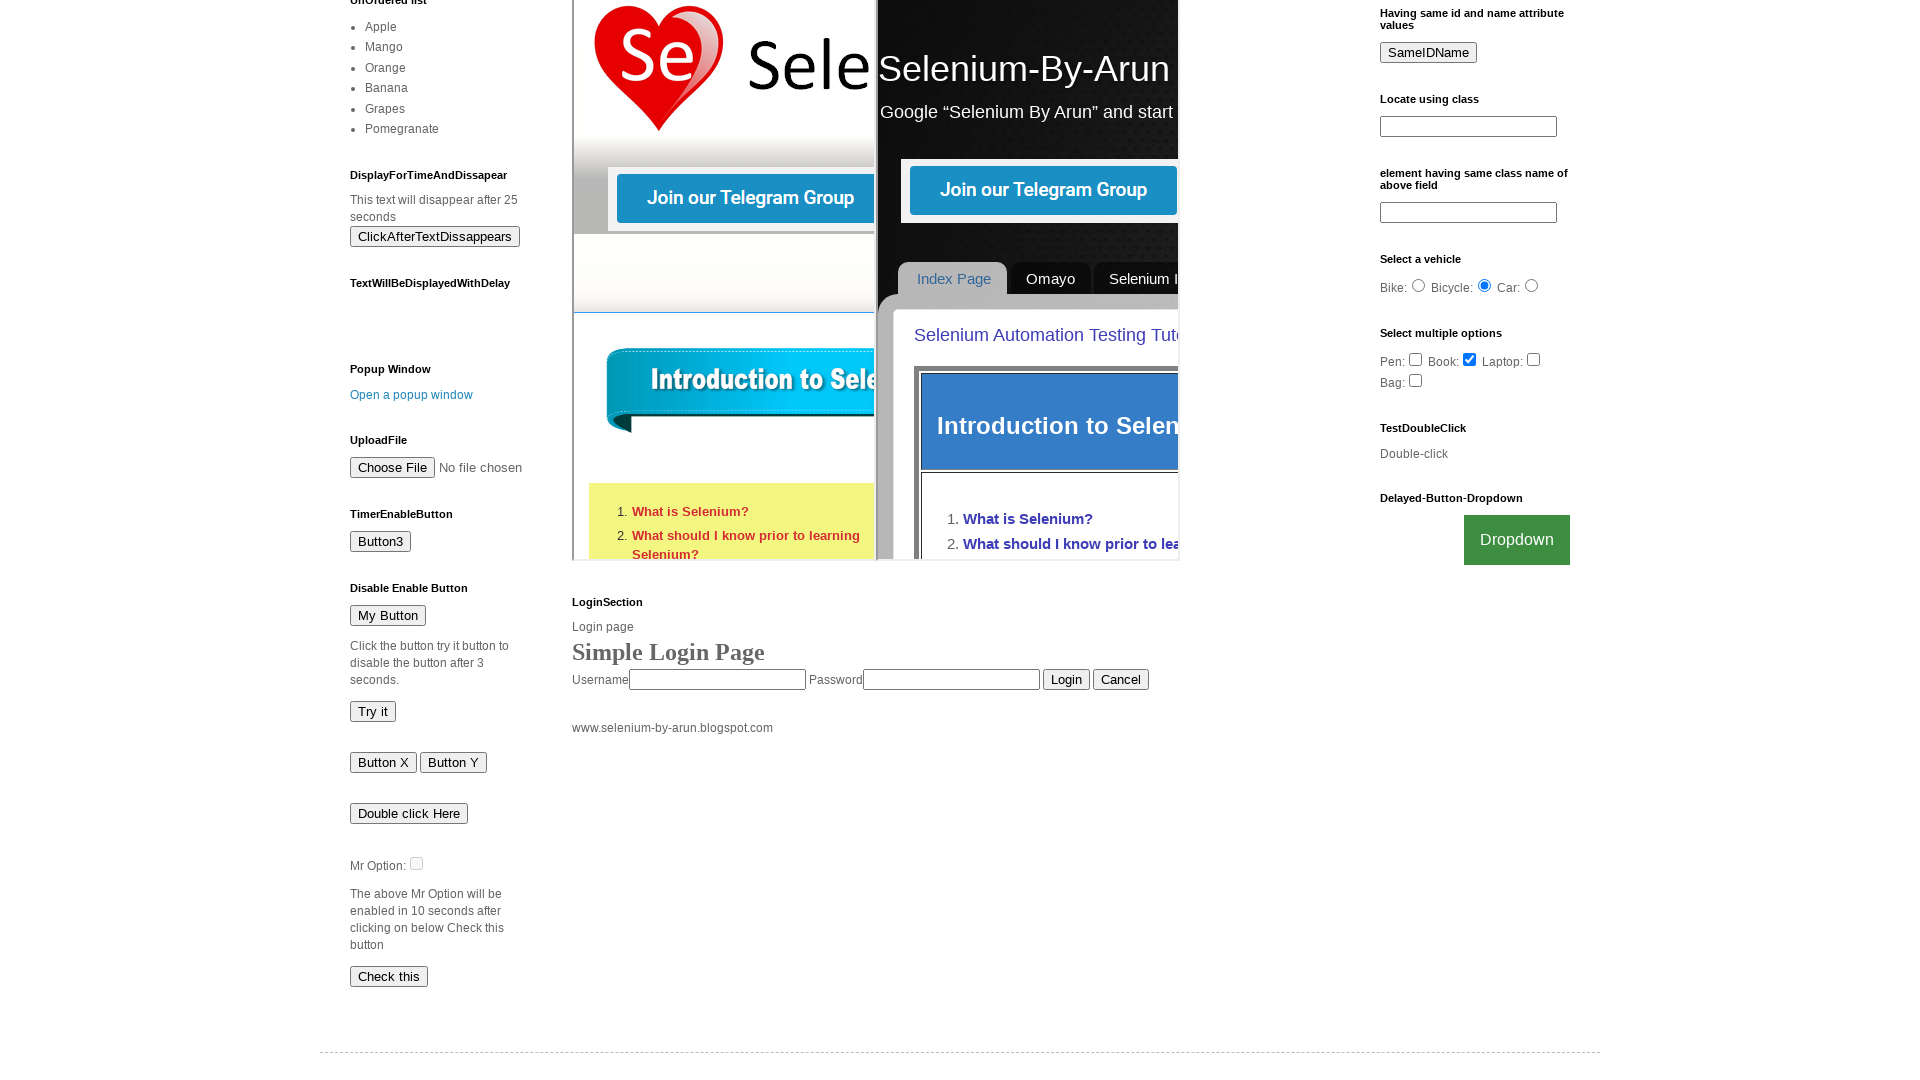

Facebook link became visible after dropdown action
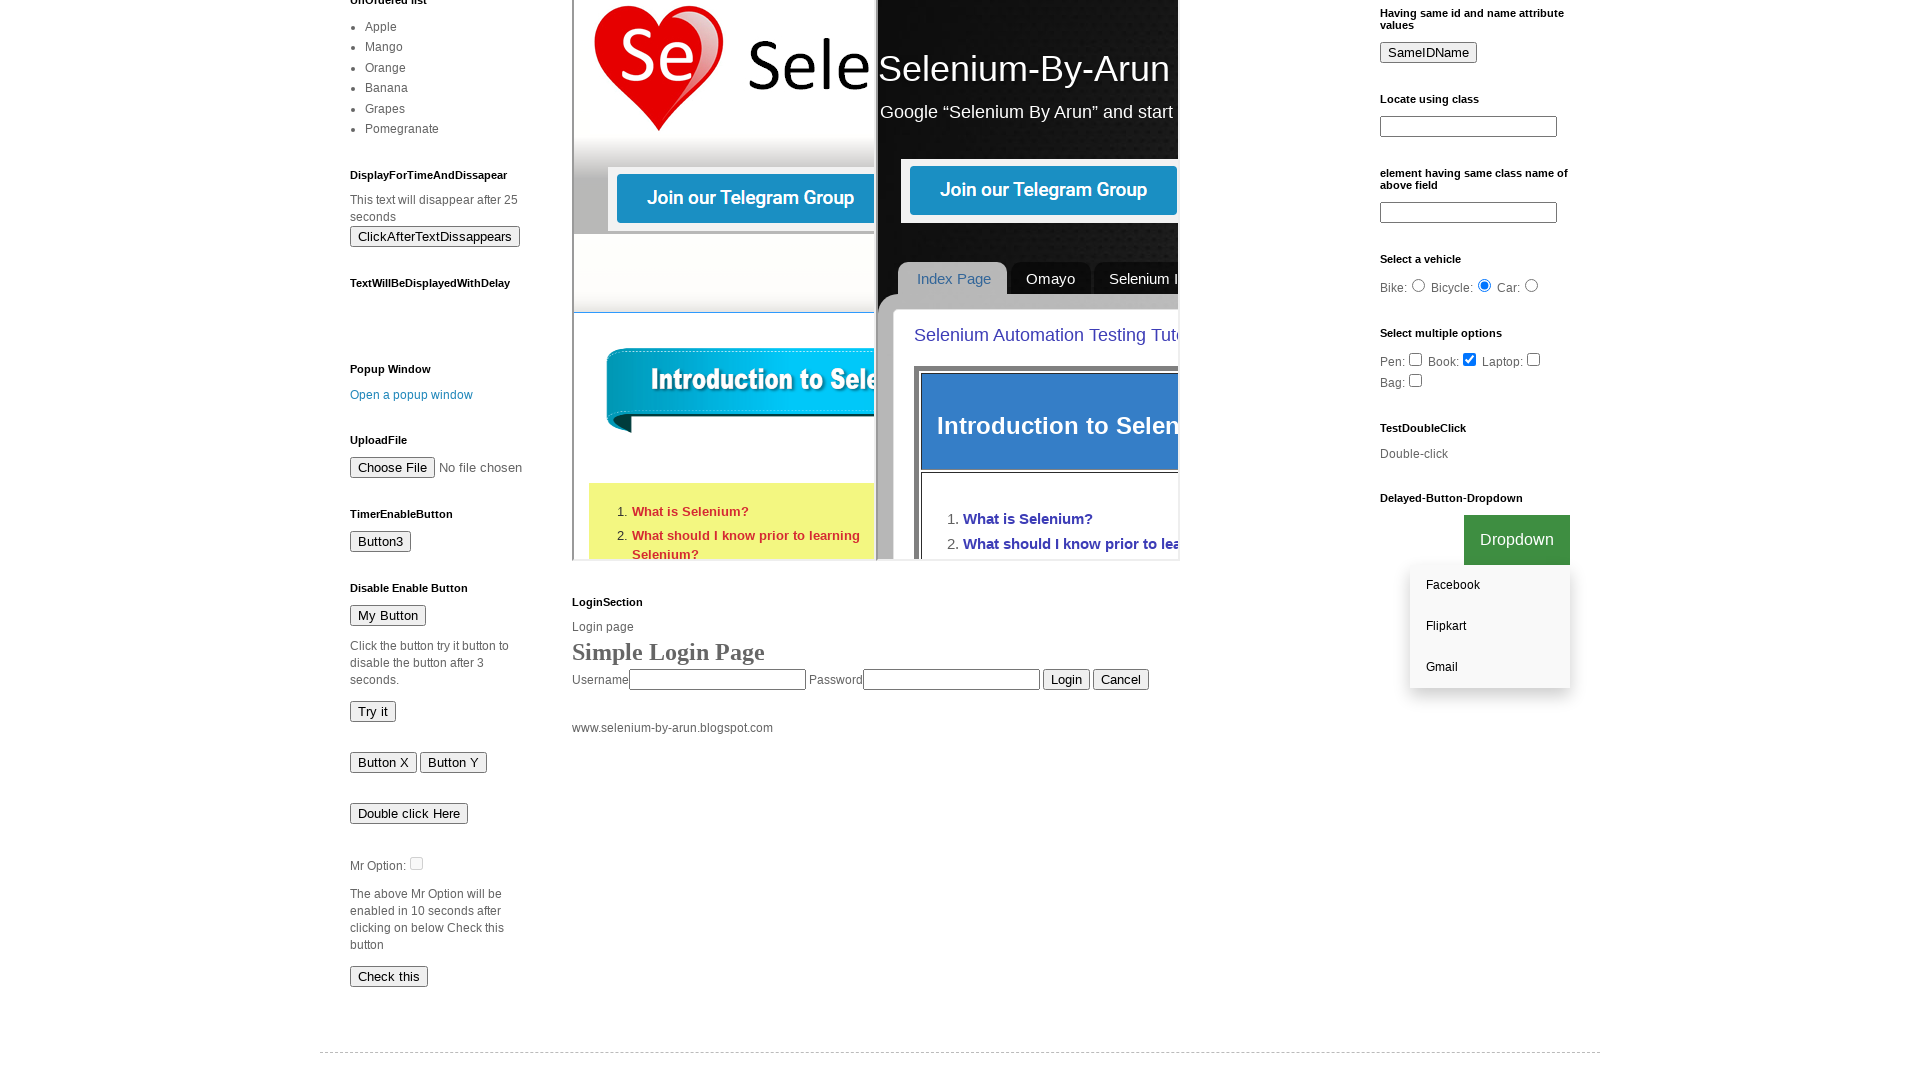

Clicked Facebook link from dropdown menu at (1490, 586) on a:has-text('Facebook')
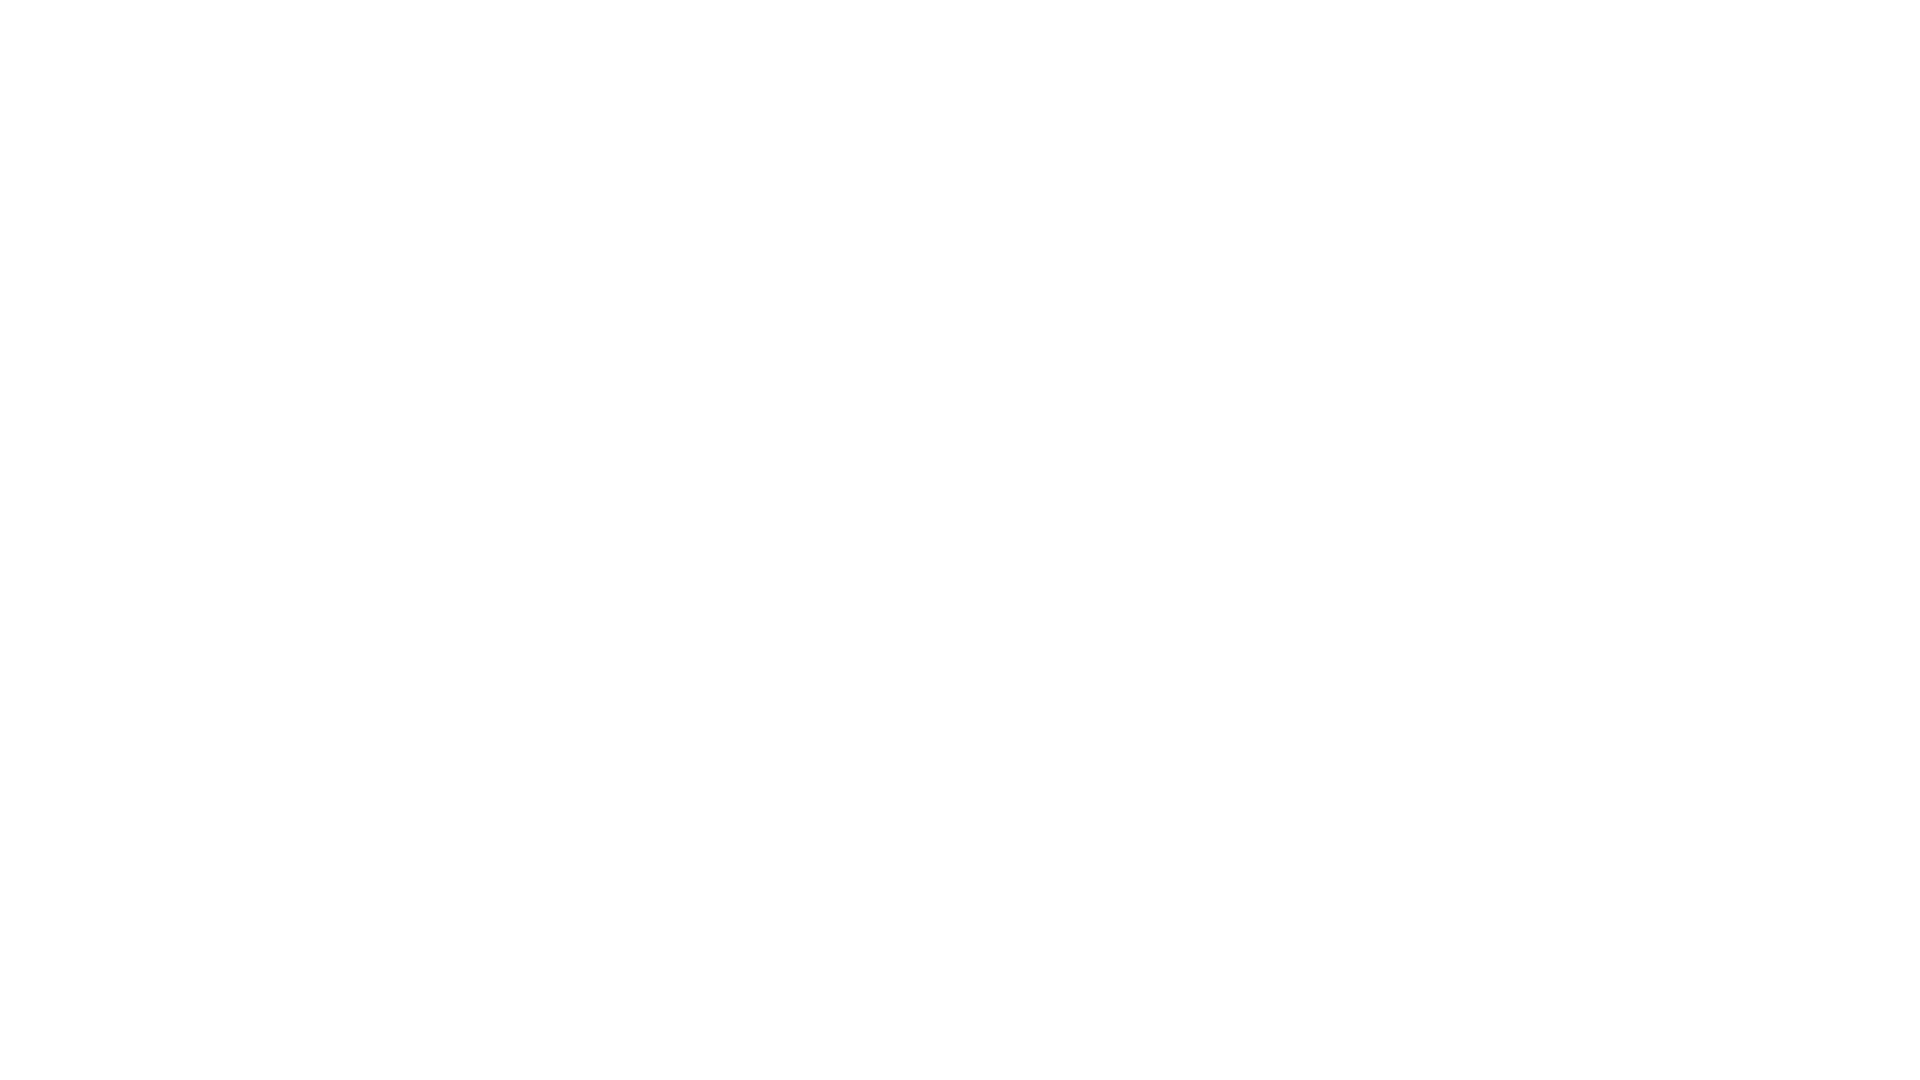

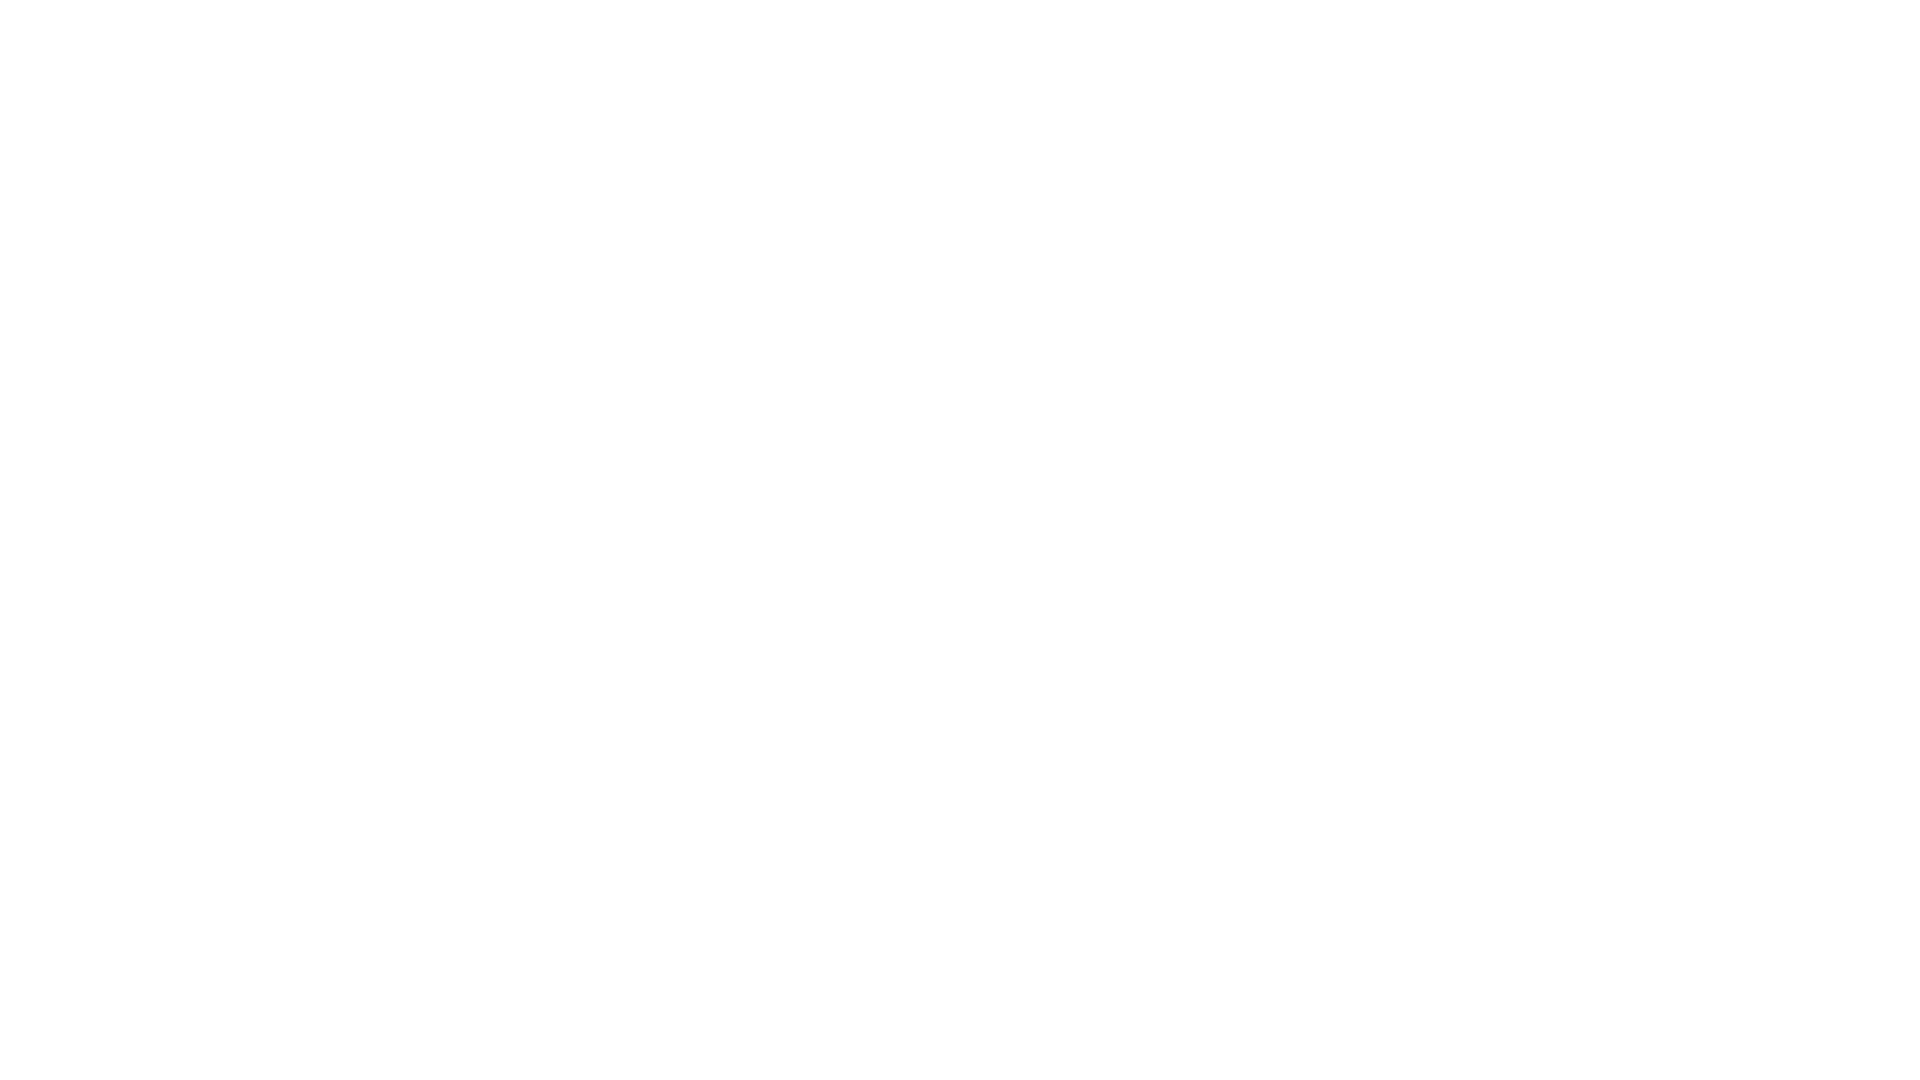